Tests the ability to open a new browser window, navigate to a different page in that window, and verify that two windows are open.

Starting URL: http://the-internet.herokuapp.com/windows

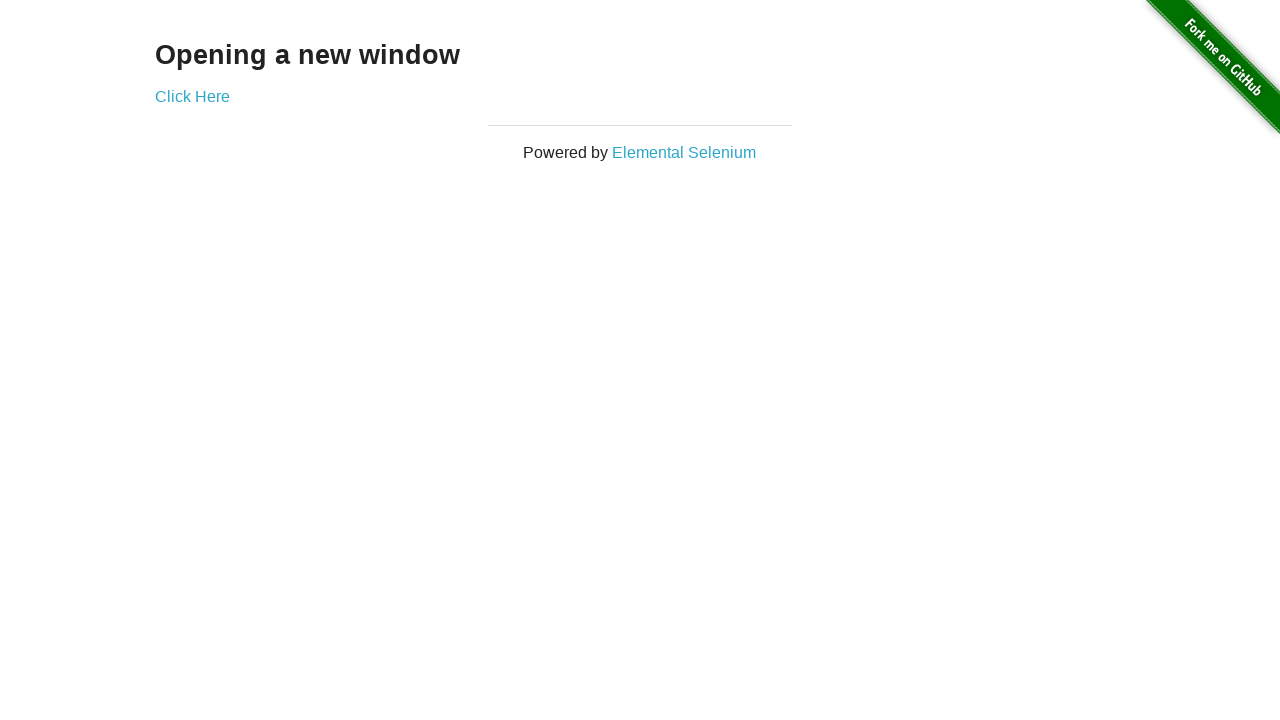

Opened a new browser window/page
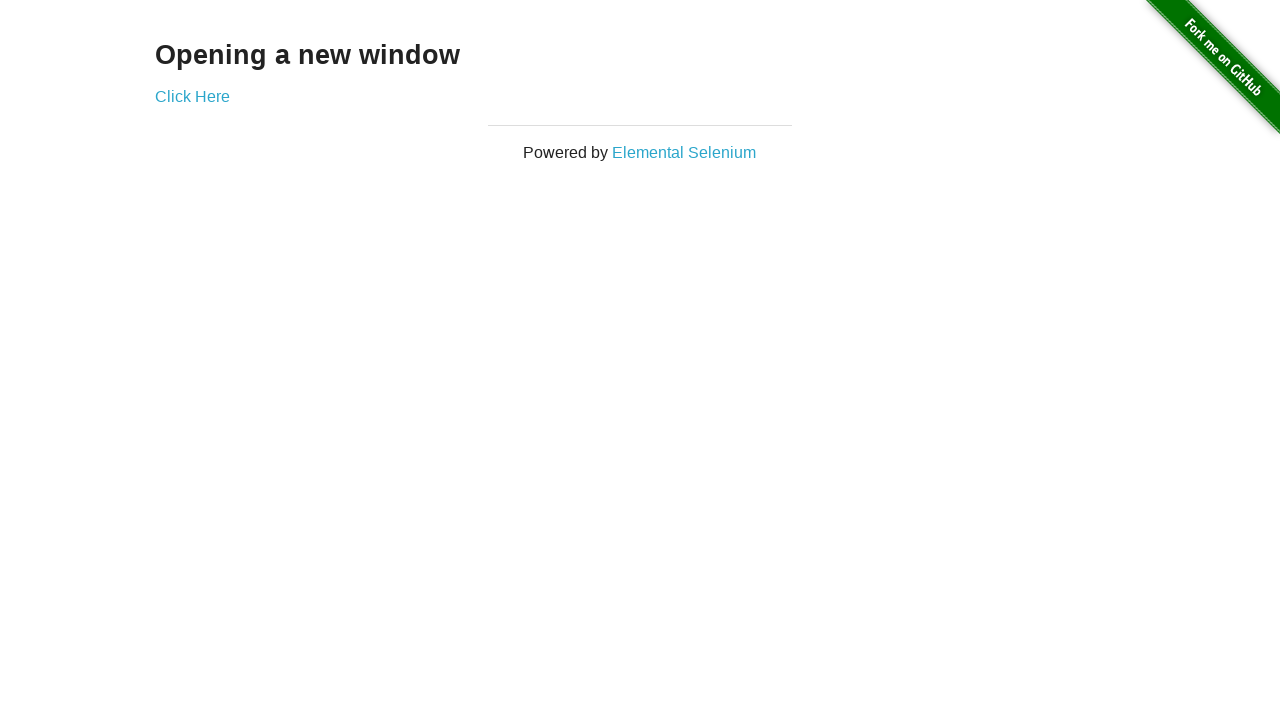

Navigated new window to typos page
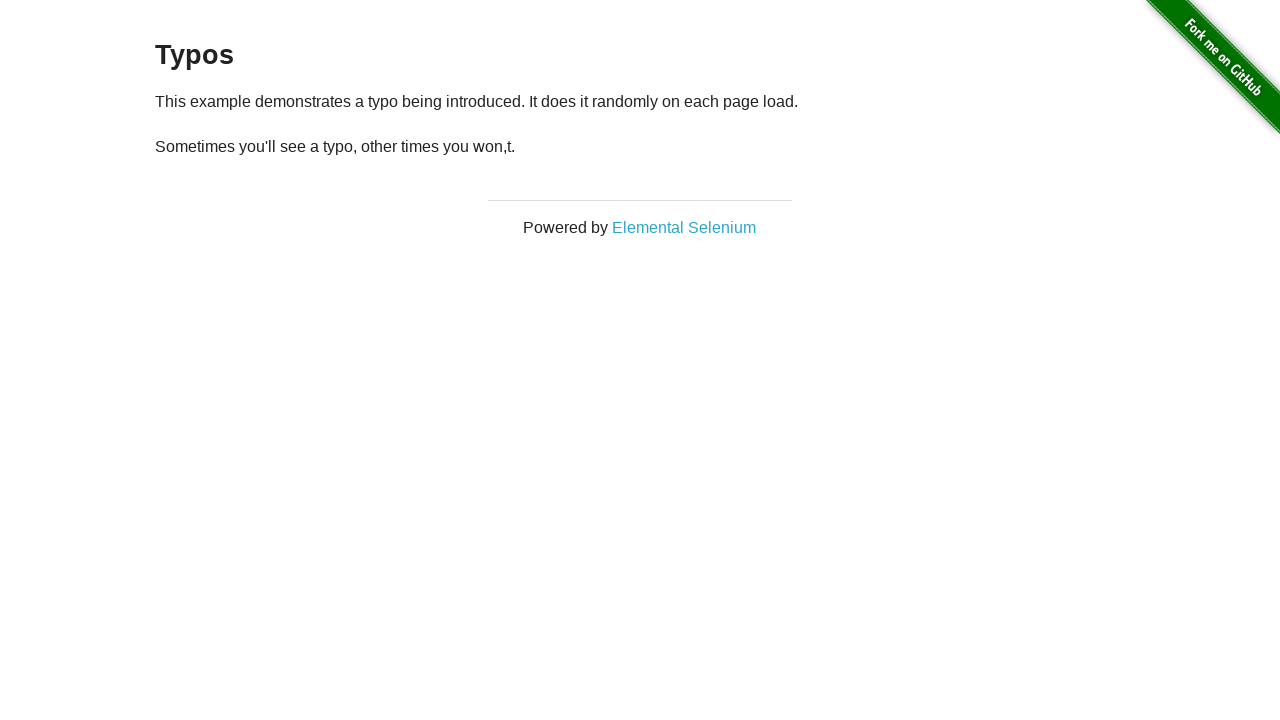

New window page fully loaded
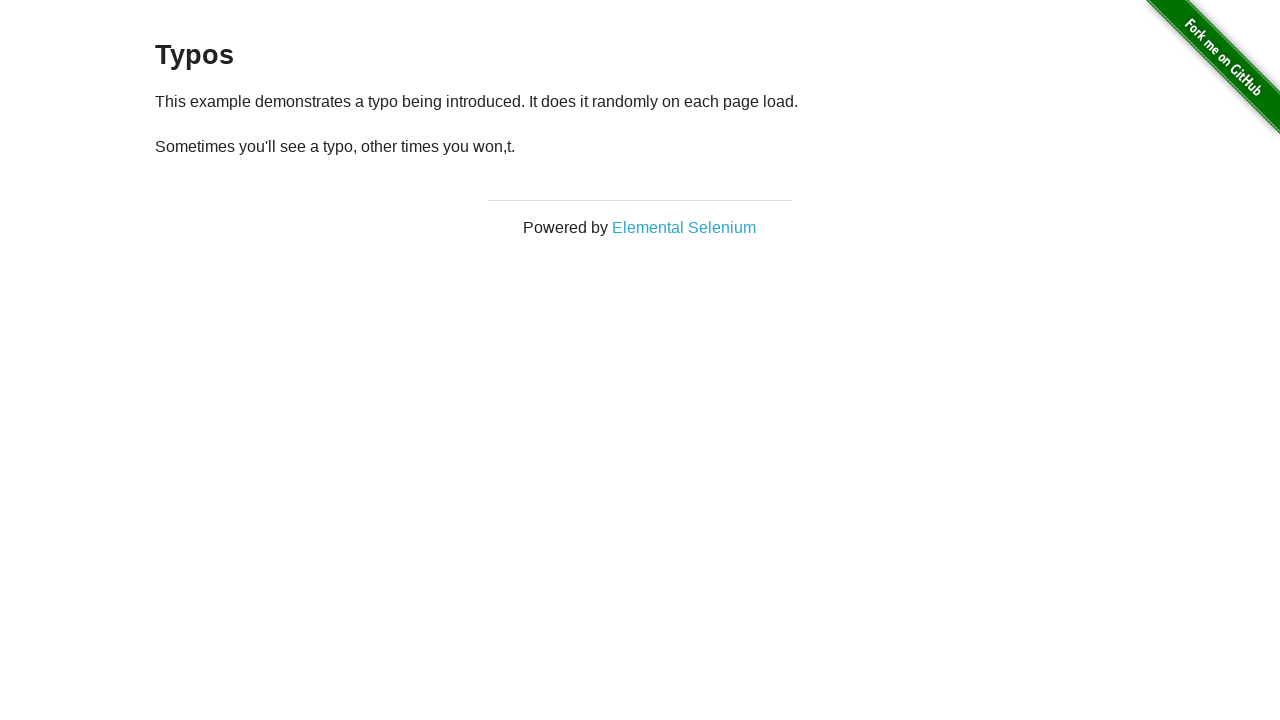

Verified that two windows/pages are open in the context
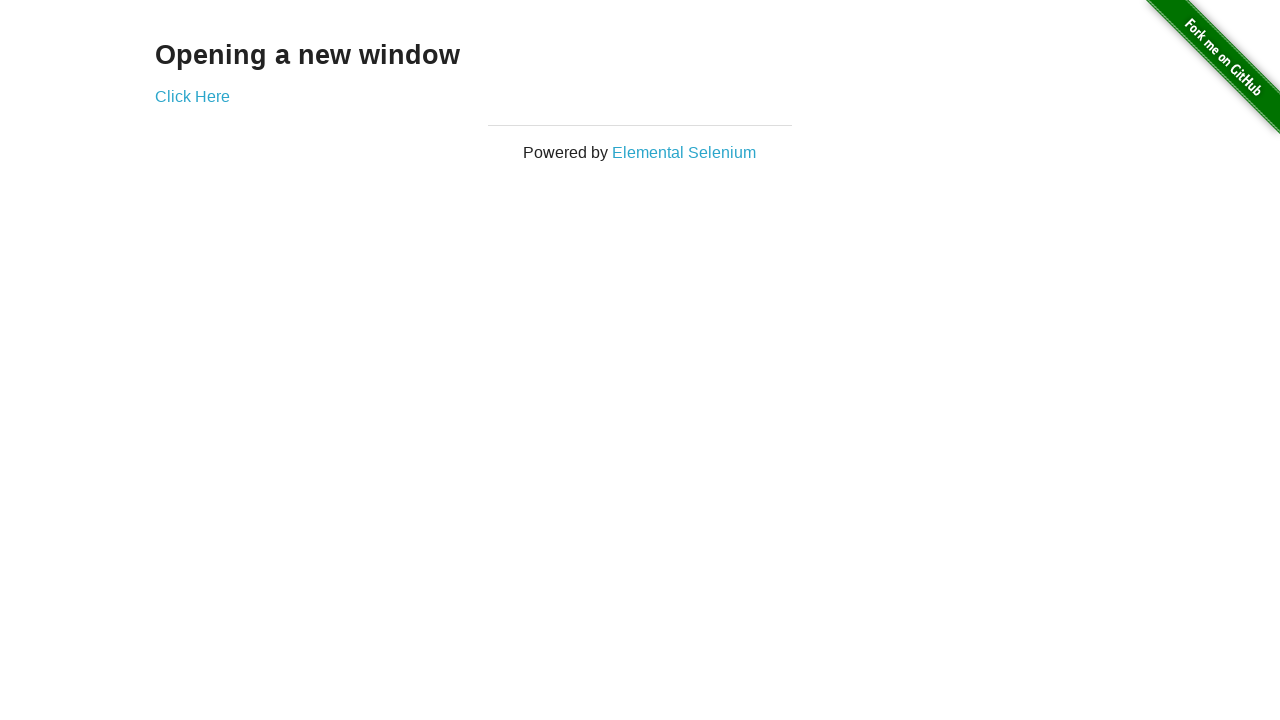

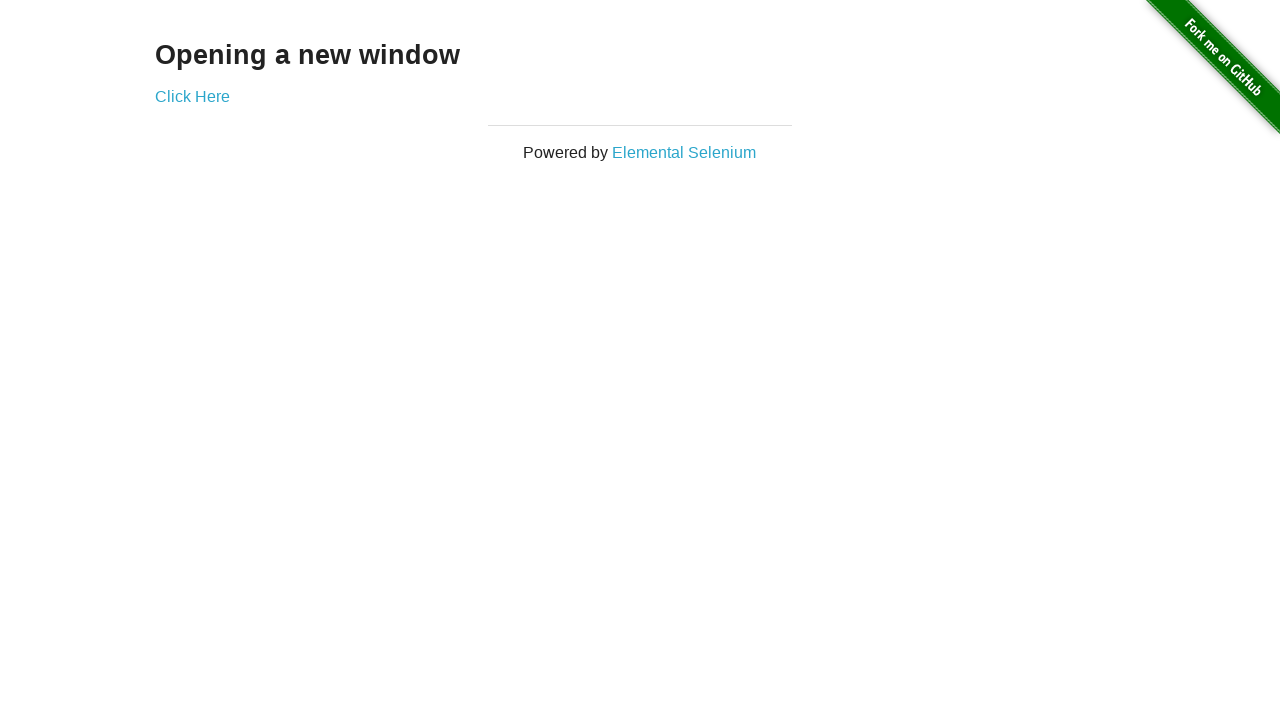